Tests dropdown selection by selecting "Option 1" from a dropdown menu and verifying the selection

Starting URL: http://the-internet.herokuapp.com/dropdown

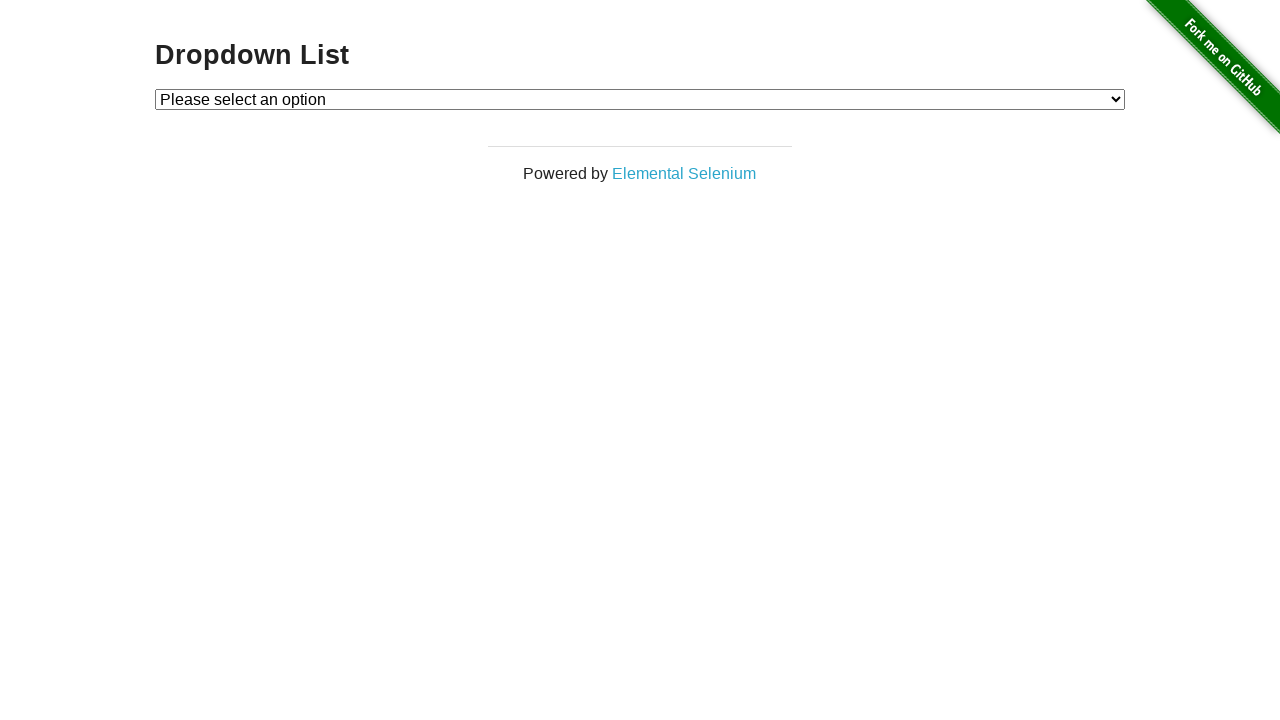

Navigated to dropdown test page
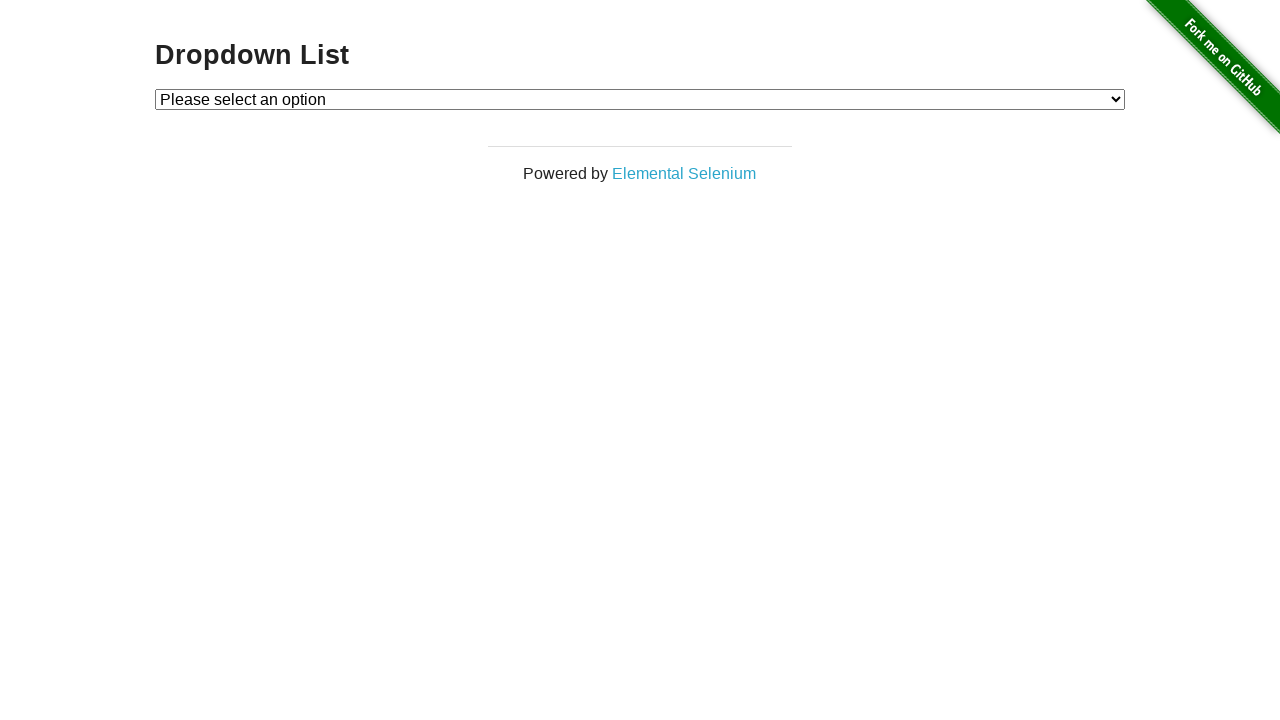

Selected 'Option 1' from the dropdown menu on #dropdown
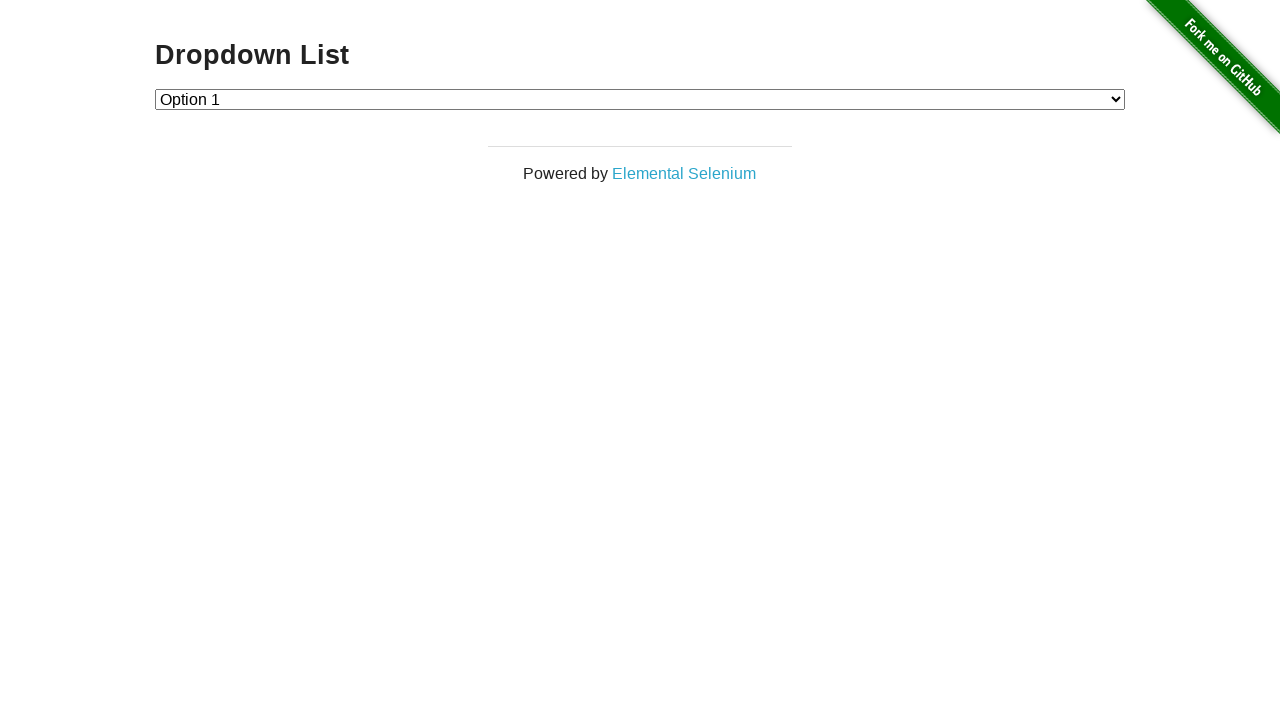

Retrieved the selected value from dropdown
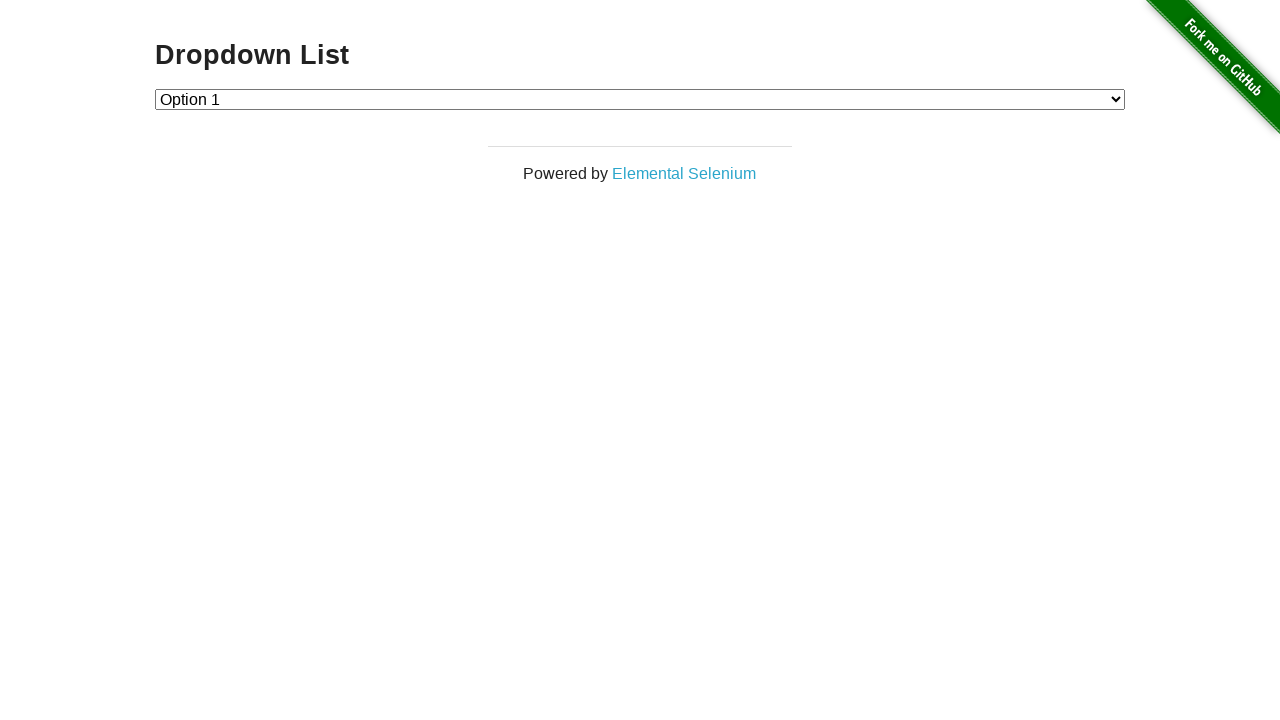

Verified that the selected value is '1' - dropdown selection test passed
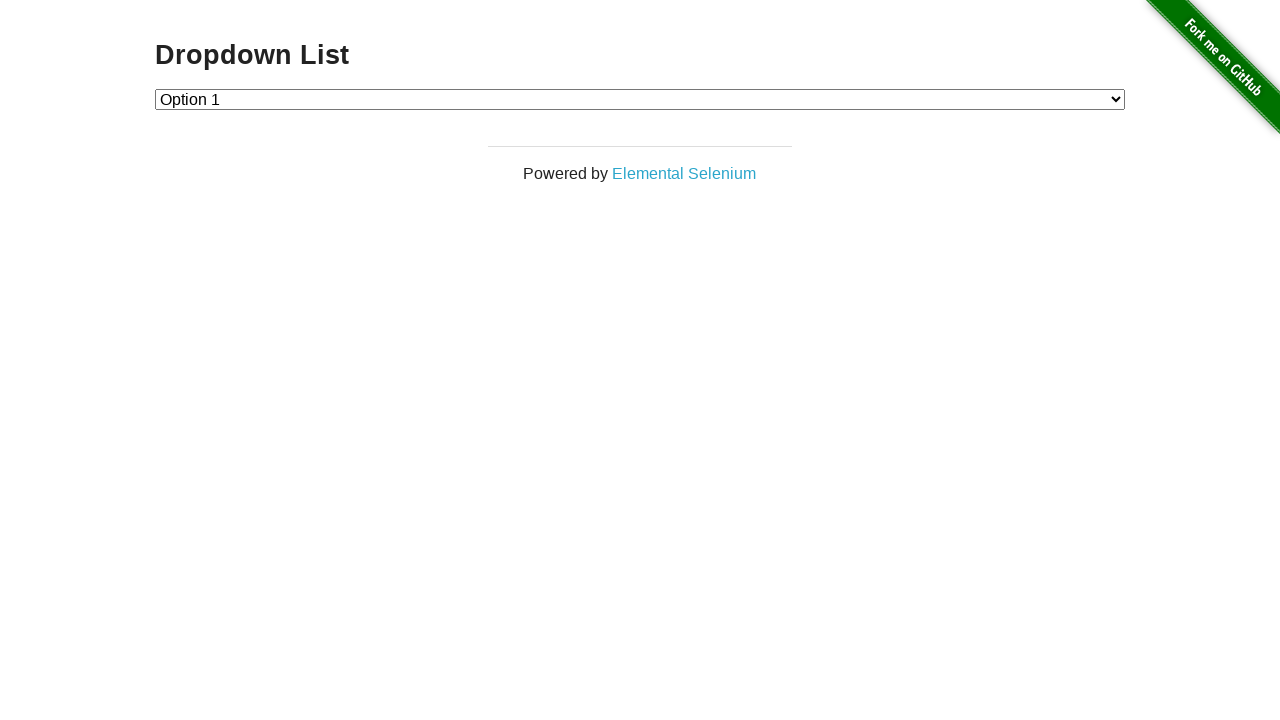

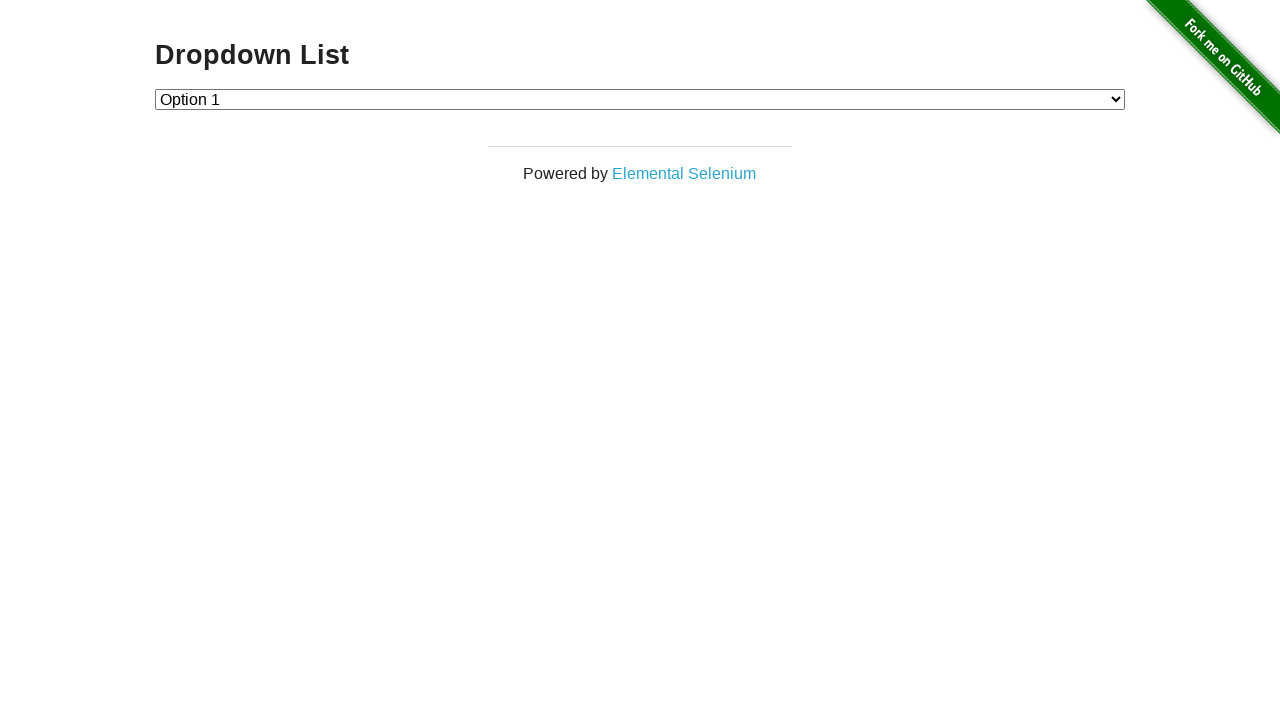